Tests the textbox form on demoqa.com by filling in username, email, current address, and permanent address fields, then submitting the form.

Starting URL: https://demoqa.com

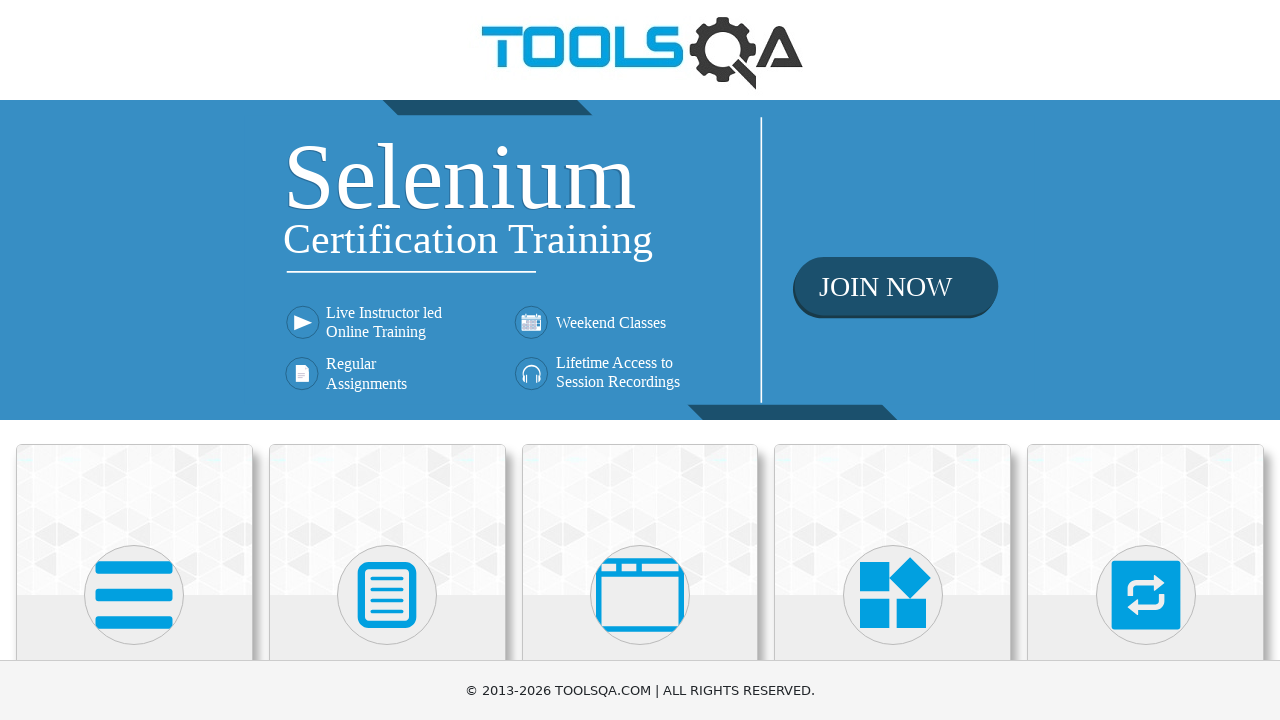

Clicked on the Elements section card at (134, 520) on .card.mt-4.top-card >> nth=0
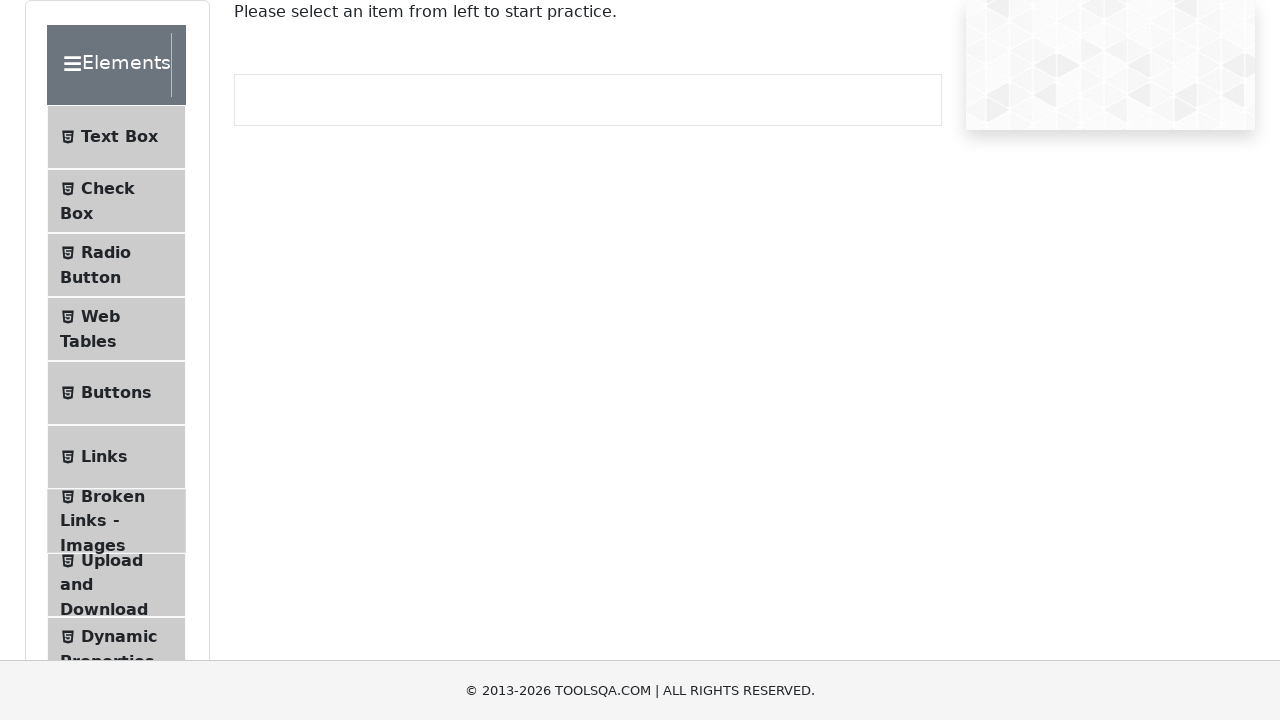

Clicked on Text Box menu item at (116, 137) on #item-0
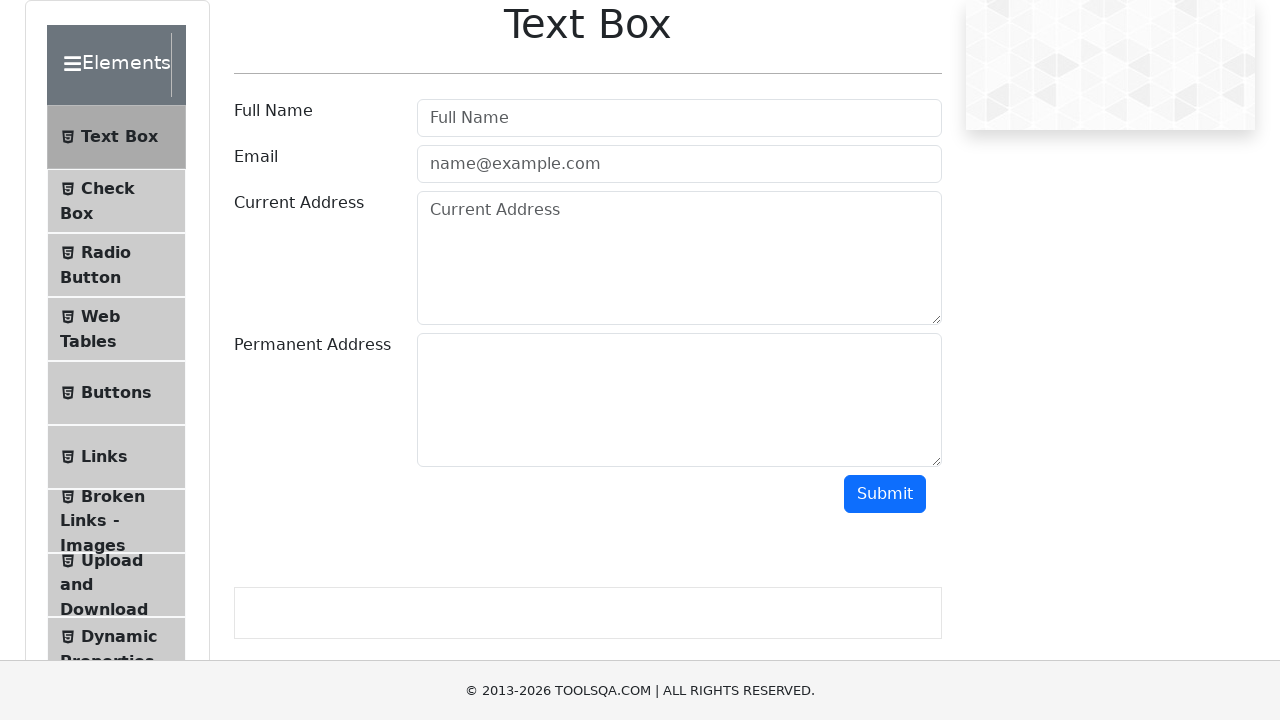

Filled username field with 'JohnDoe123' on #userName
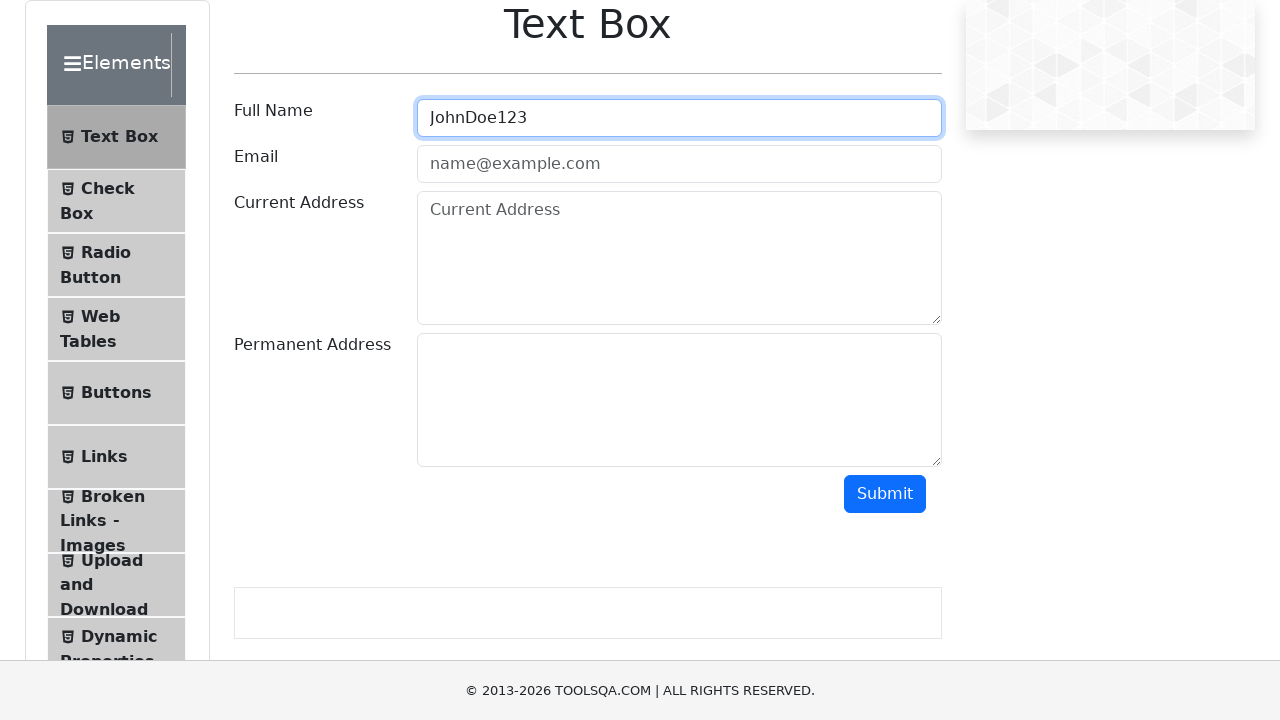

Filled email field with 'johndoe@example.com' on #userEmail
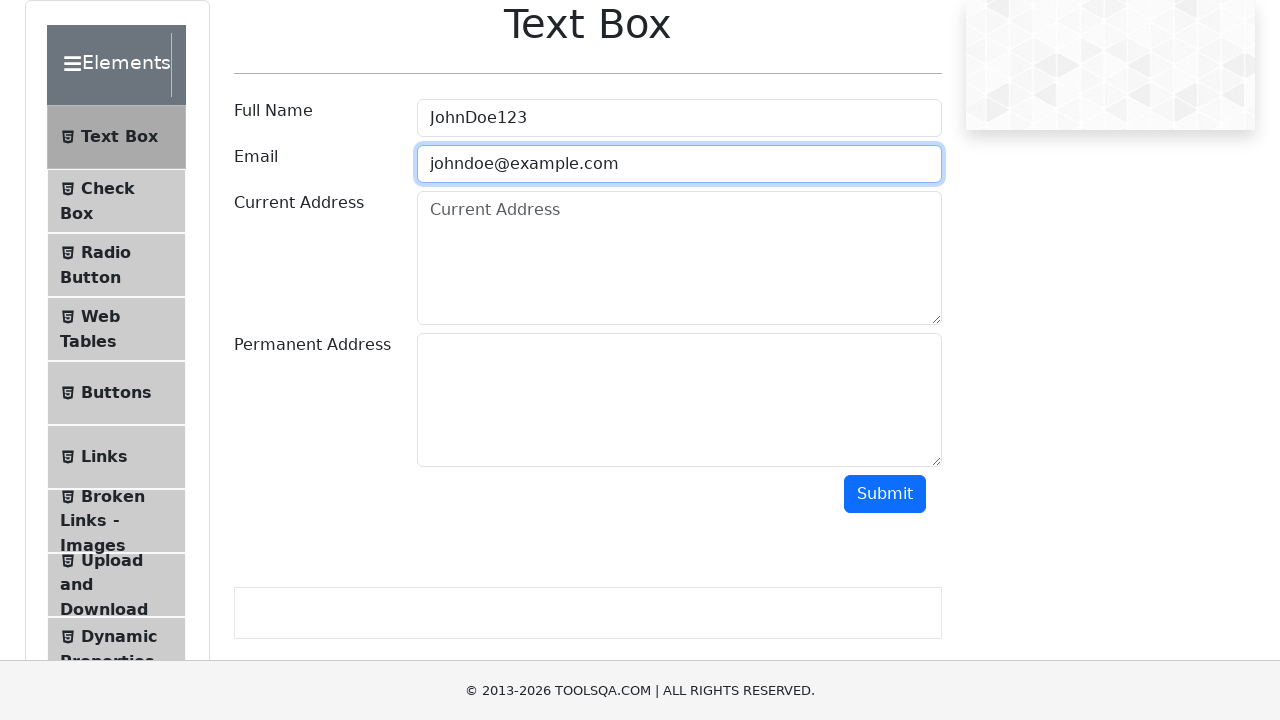

Filled current address field with '123 Main Street, Apt 4B' on #currentAddress
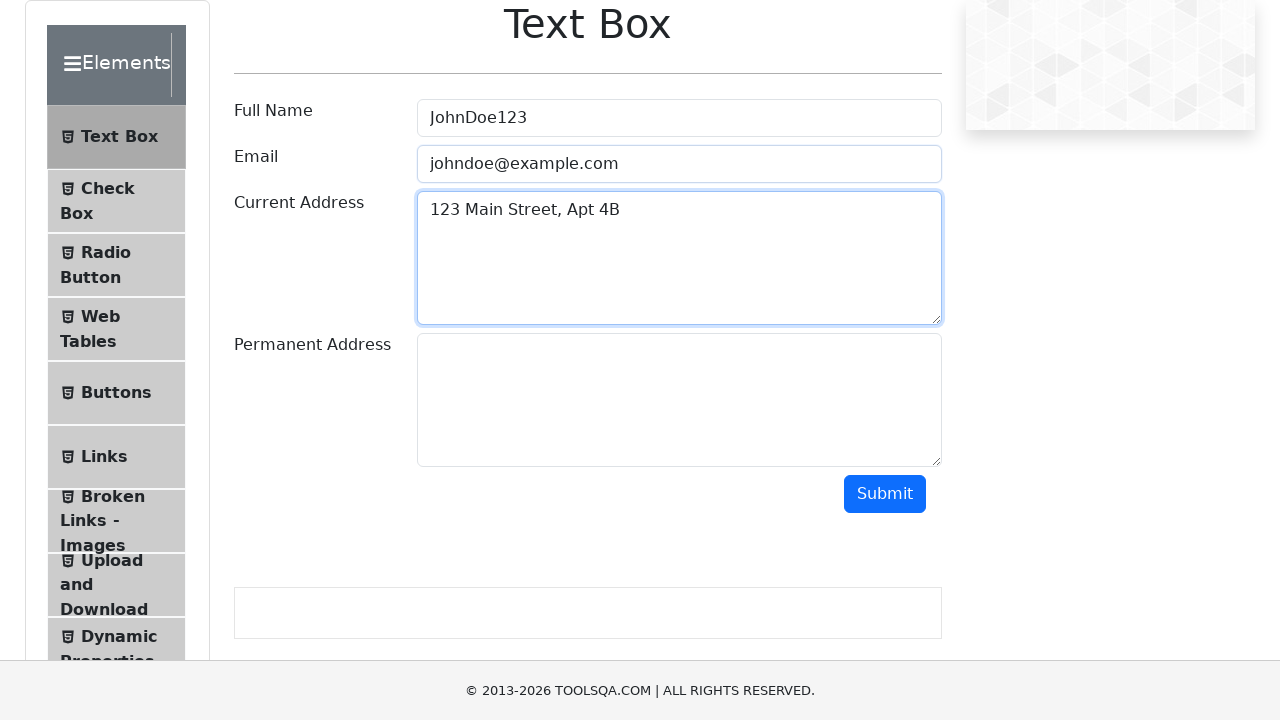

Filled permanent address field with '456 Oak Avenue, Suite 200' on #permanentAddress
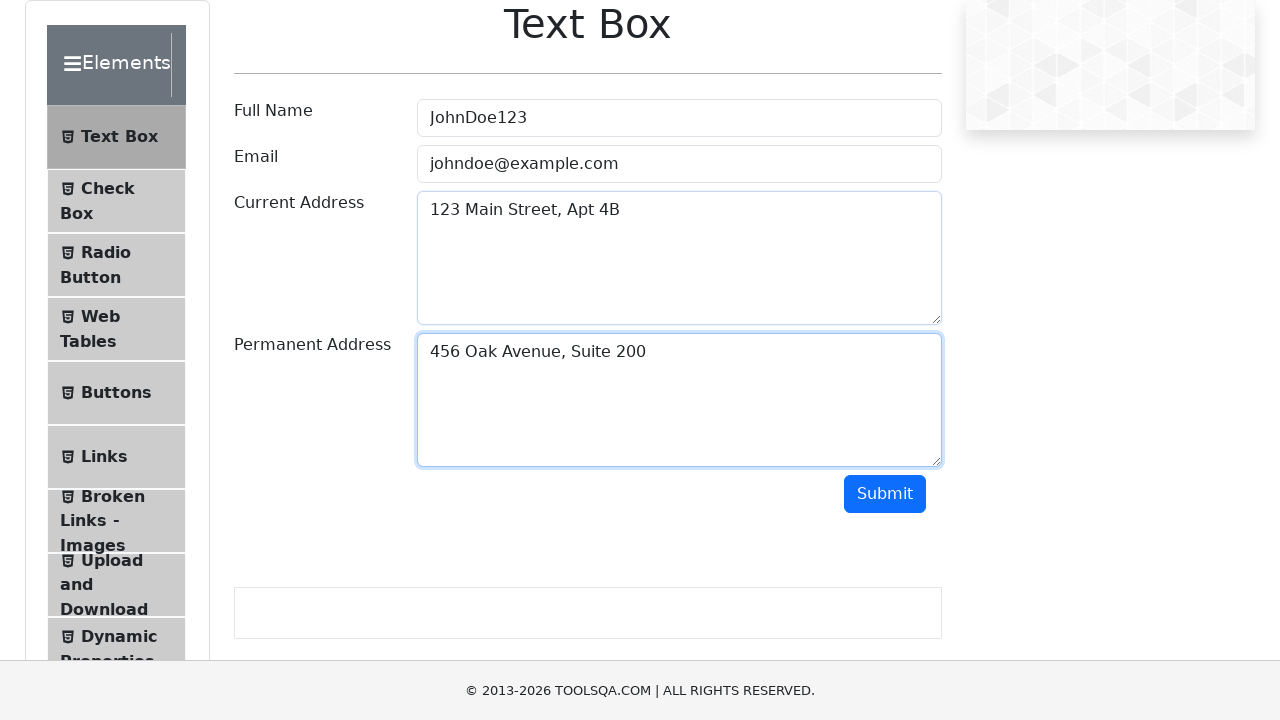

Clicked submit button to submit the textbox form at (885, 494) on #submit
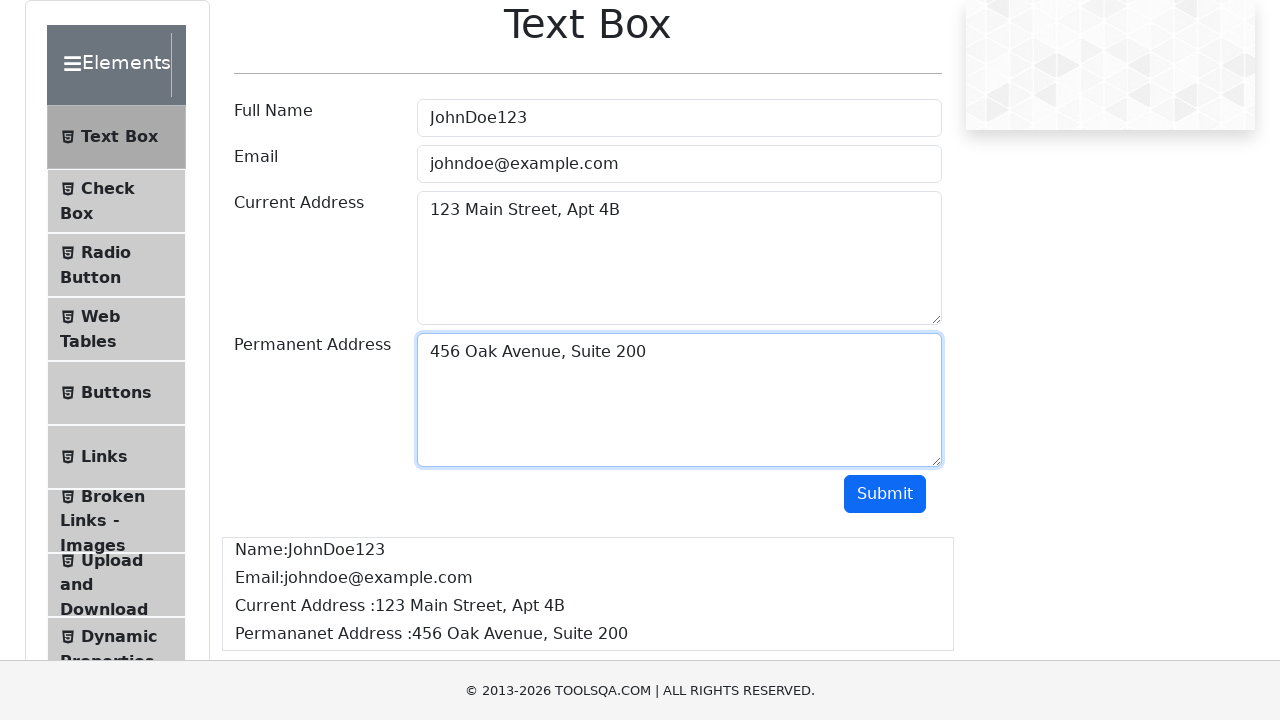

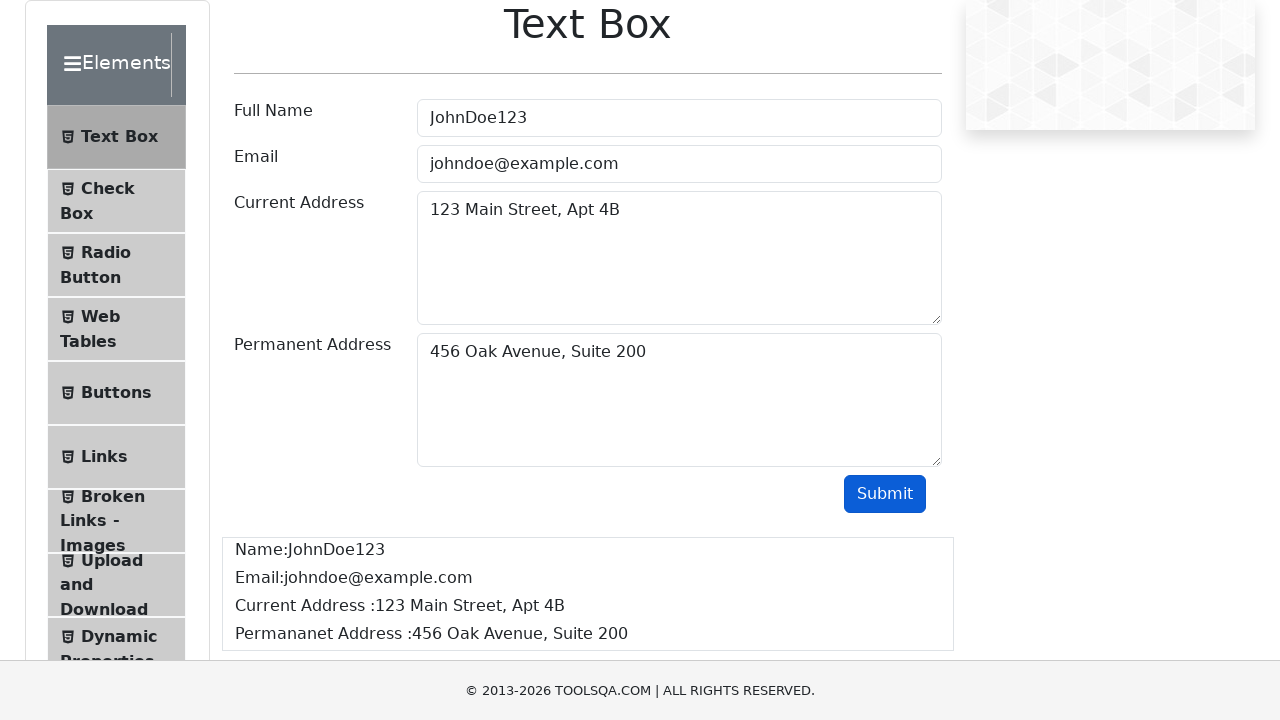